Tests a simple input field by entering text and submitting the form using the Enter key

Starting URL: https://www.qa-practice.com/elements/input/simple

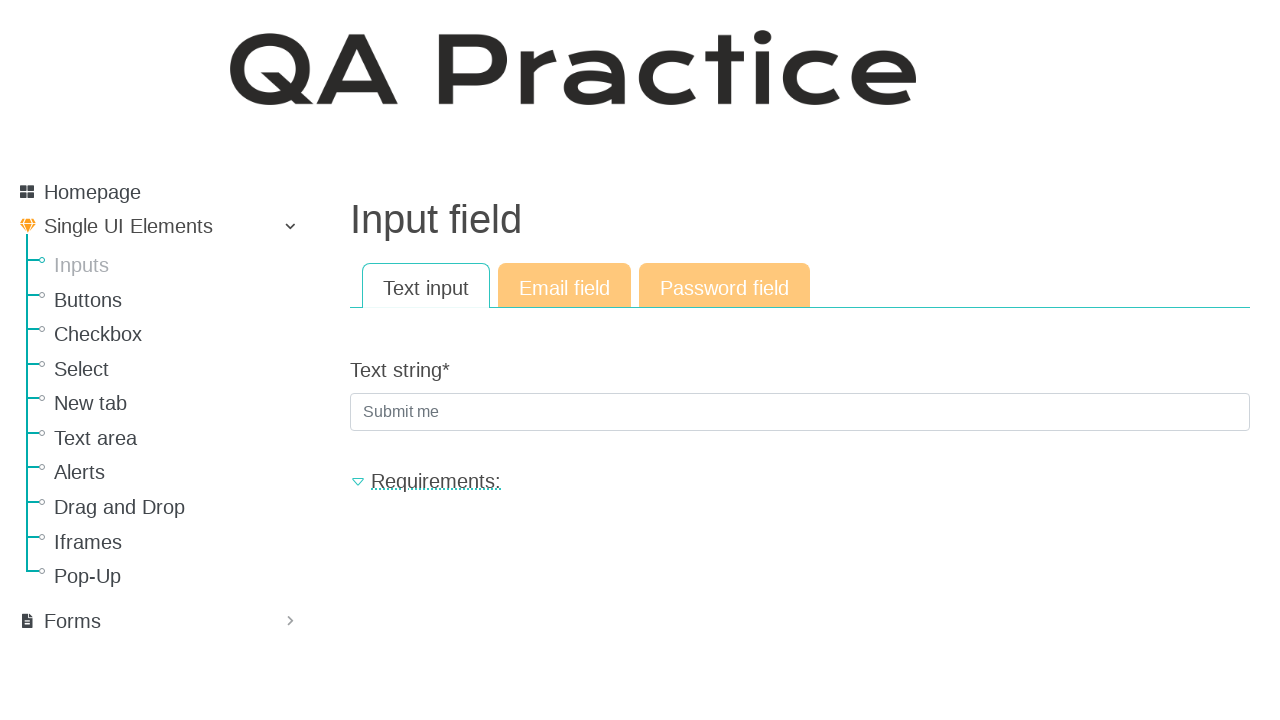

Filled text input field with 'cat' on #id_text_string
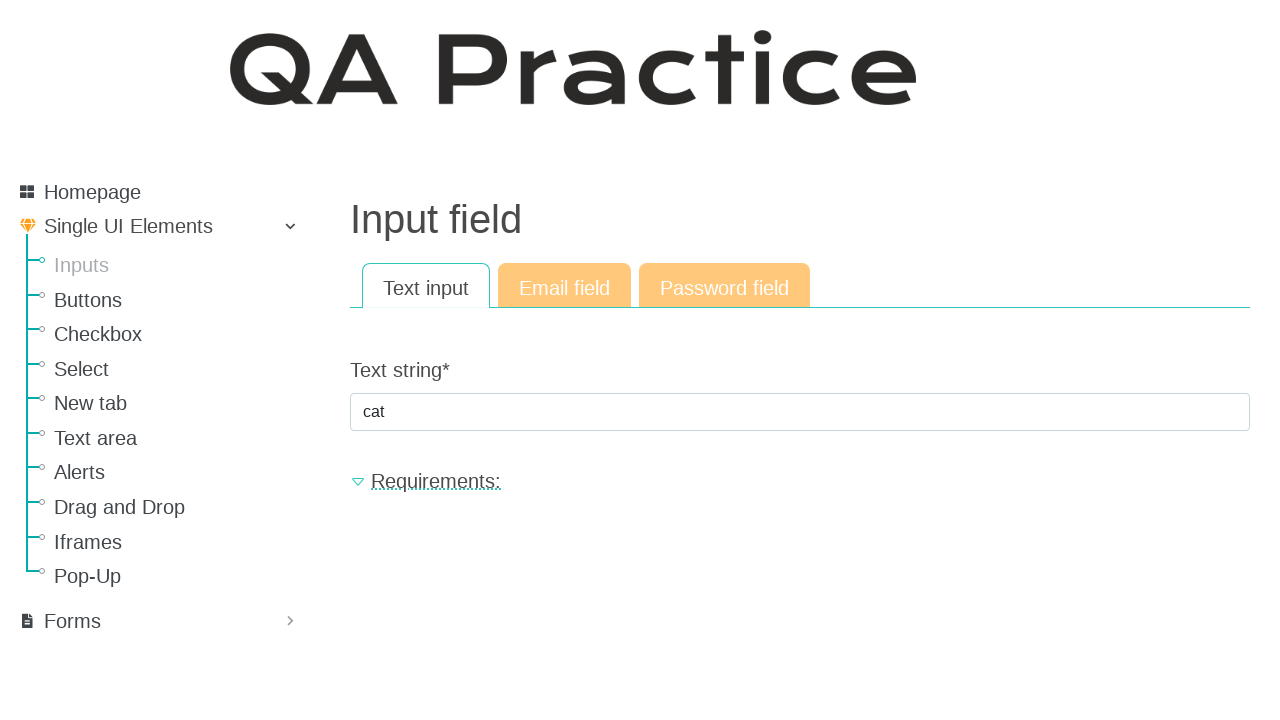

Submitted form by pressing Enter key on #id_text_string
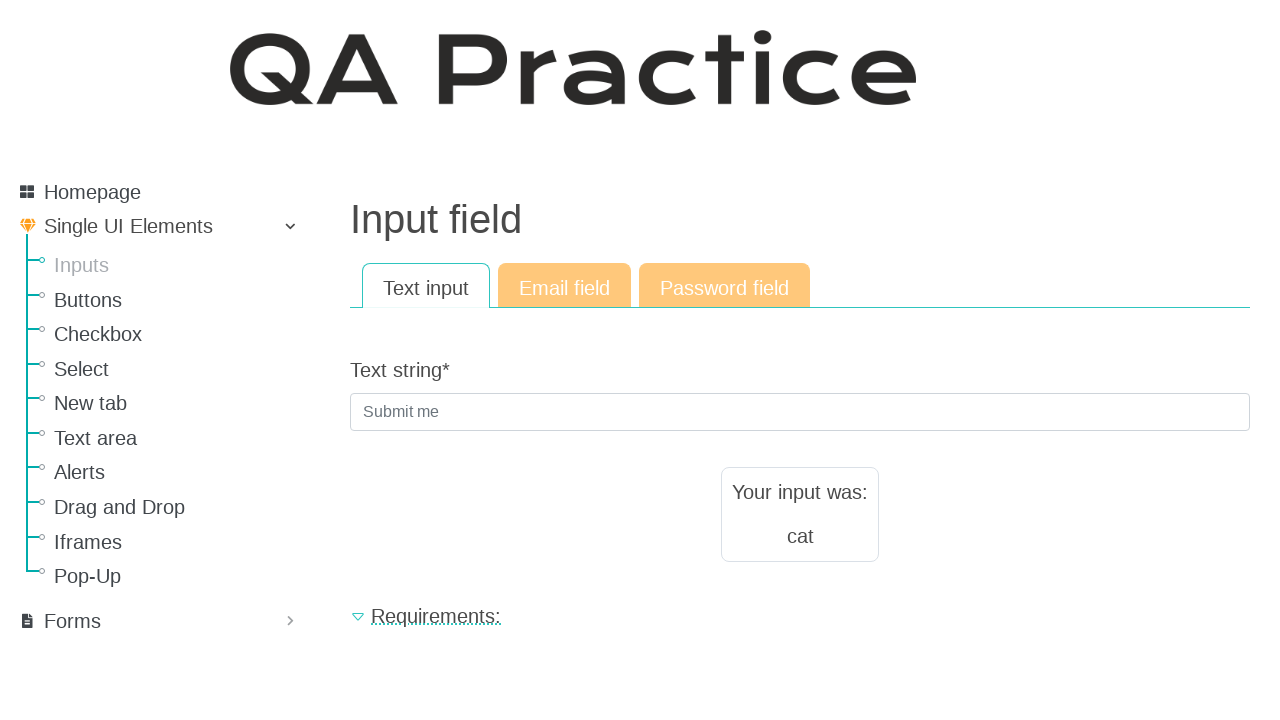

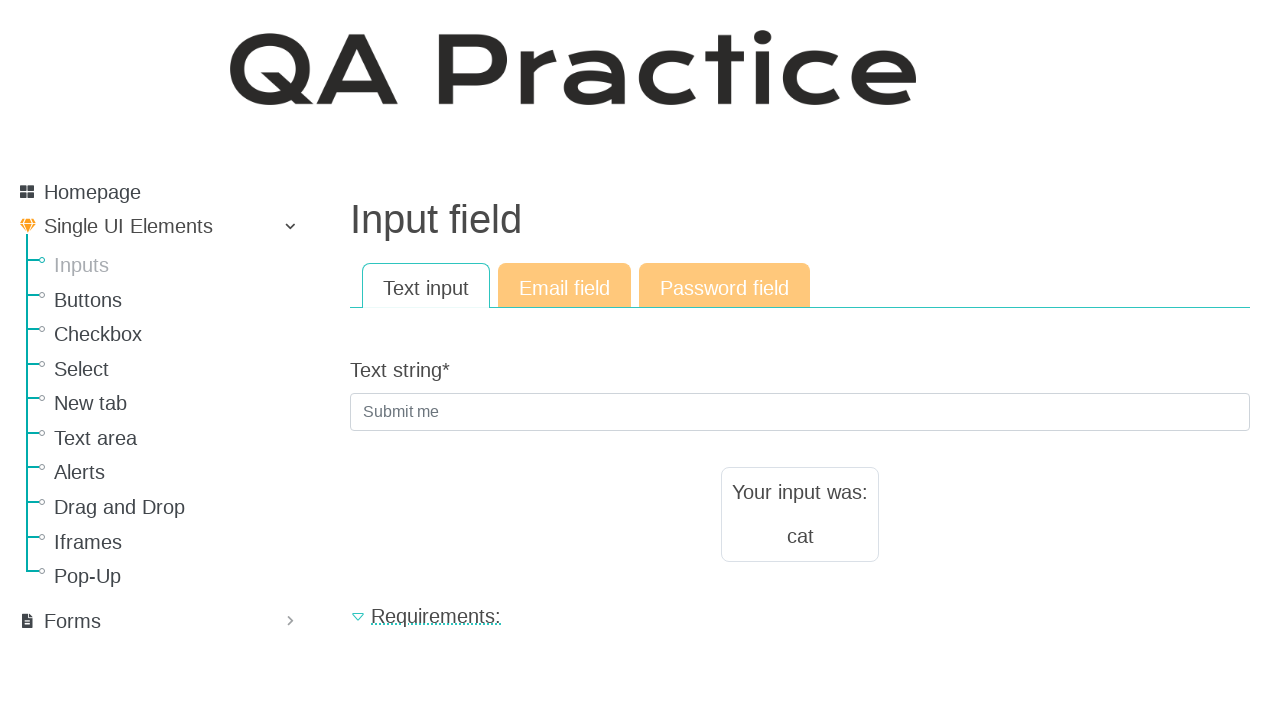